Tests handling of multiple browser windows by clicking a link twice to open multiple windows, then iterating through windows to find one with specific title

Starting URL: https://the-internet.herokuapp.com/windows

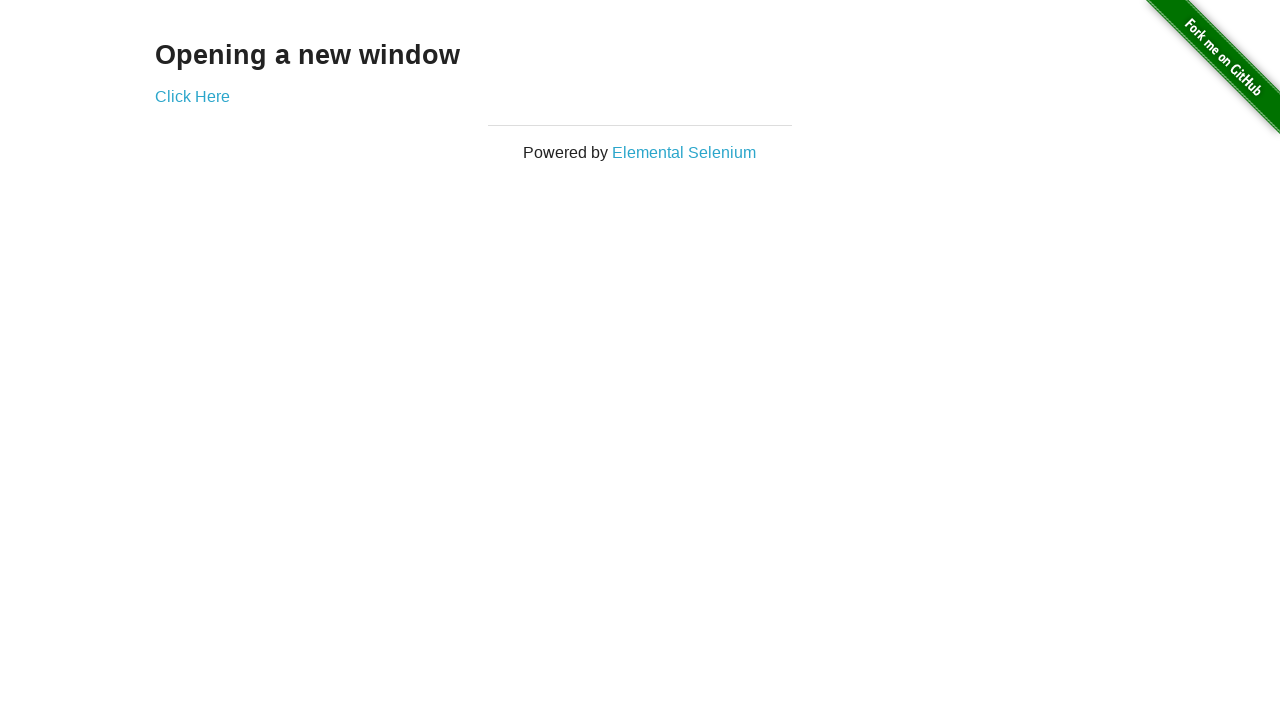

Clicked 'Click Here' link to open first new window at (192, 96) on text=Click Here
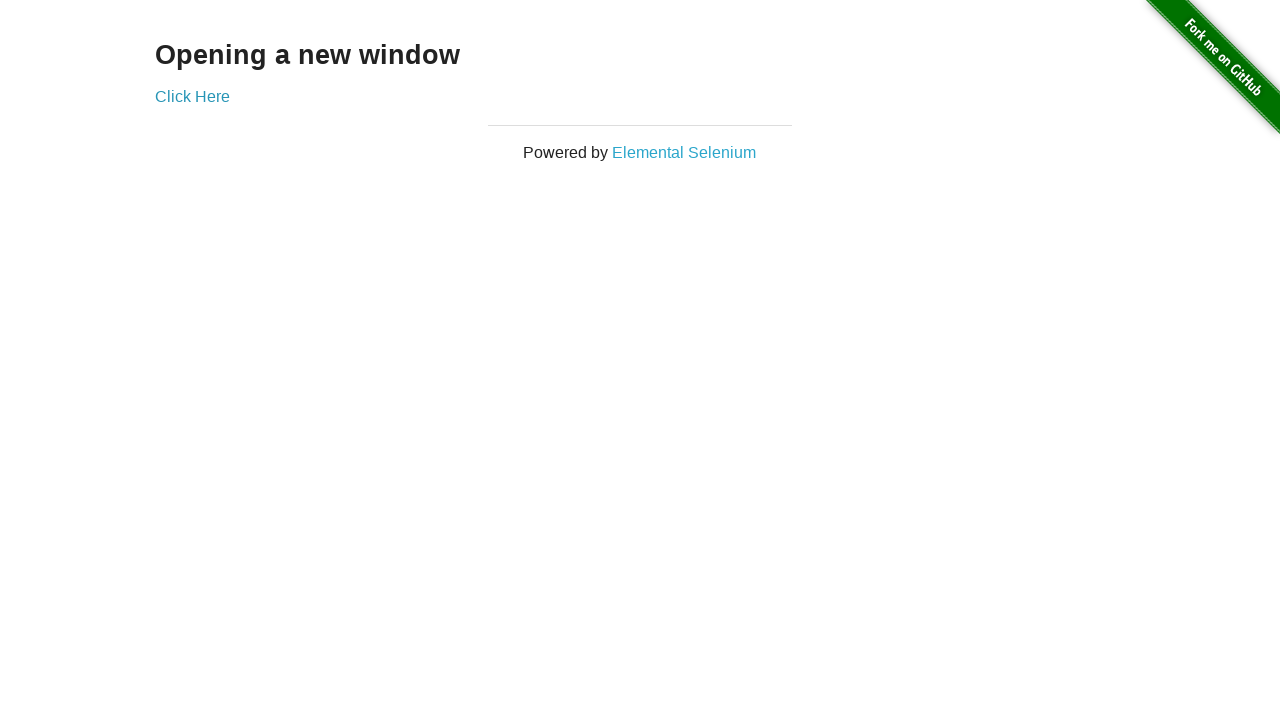

First new window loaded successfully
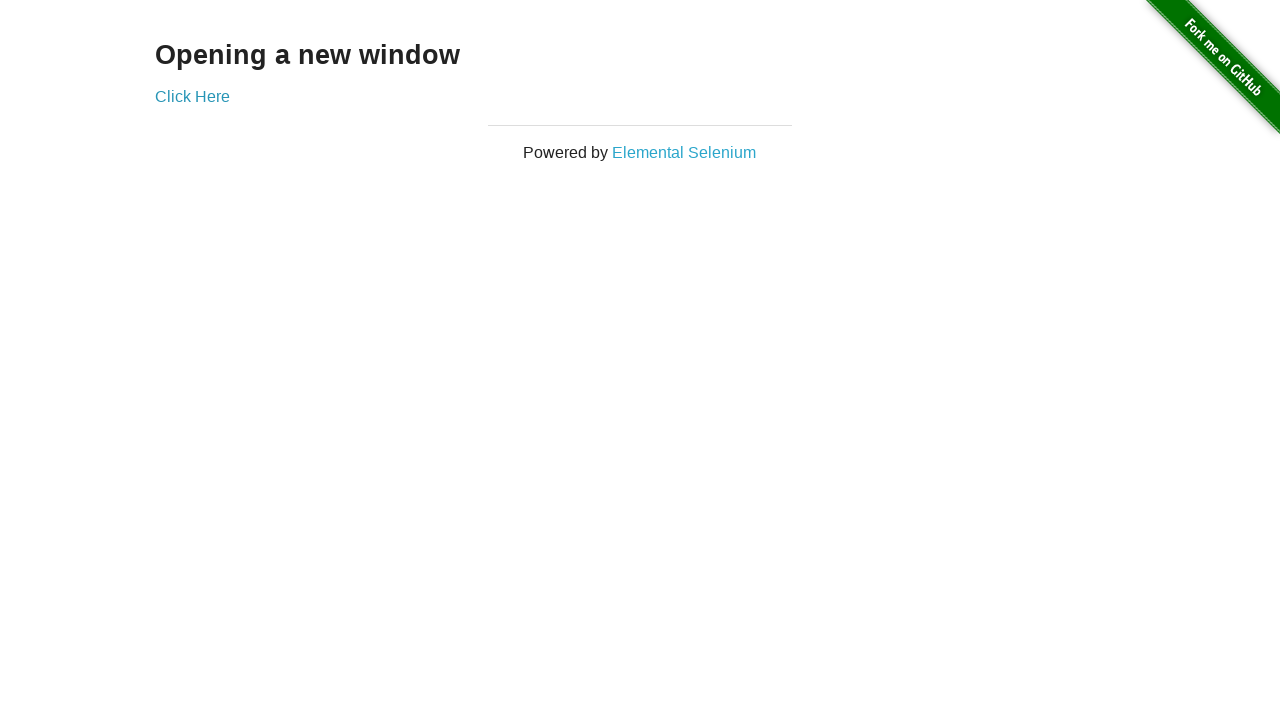

Clicked 'Click Here' link to open second new window at (192, 96) on text=Click Here
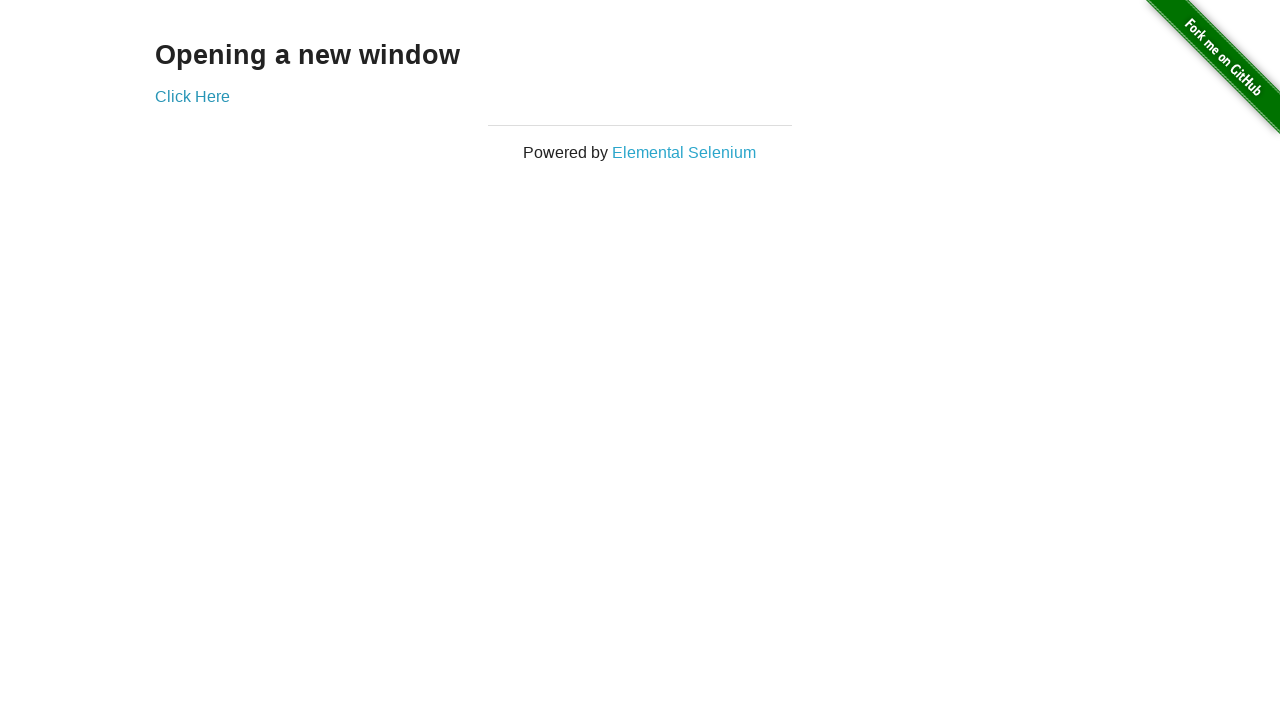

Second new window loaded successfully
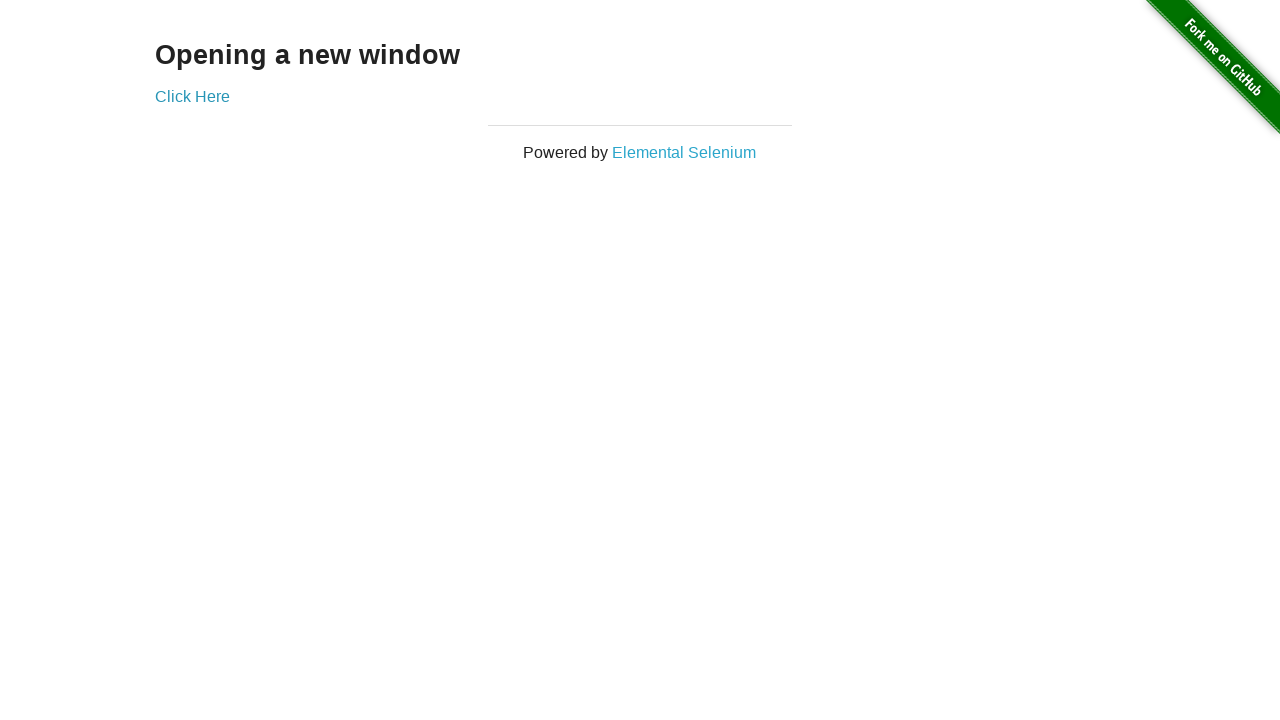

Found and brought to front the window with title 'New Window'
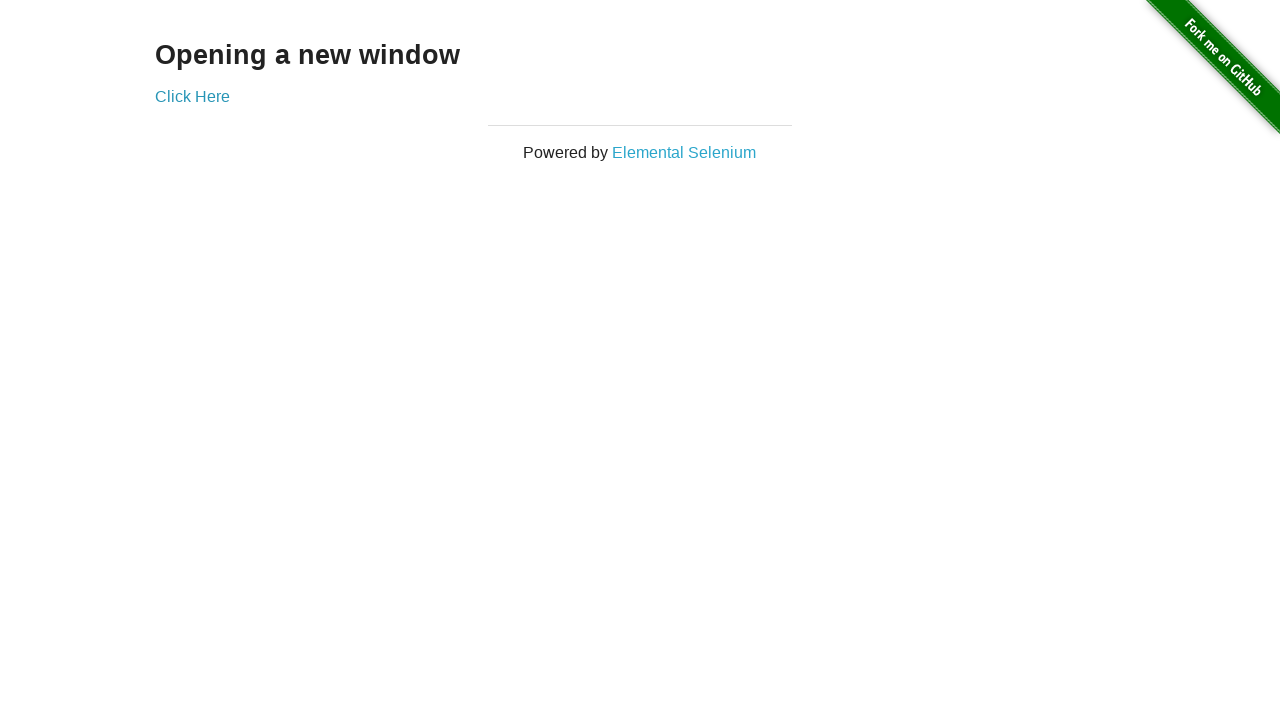

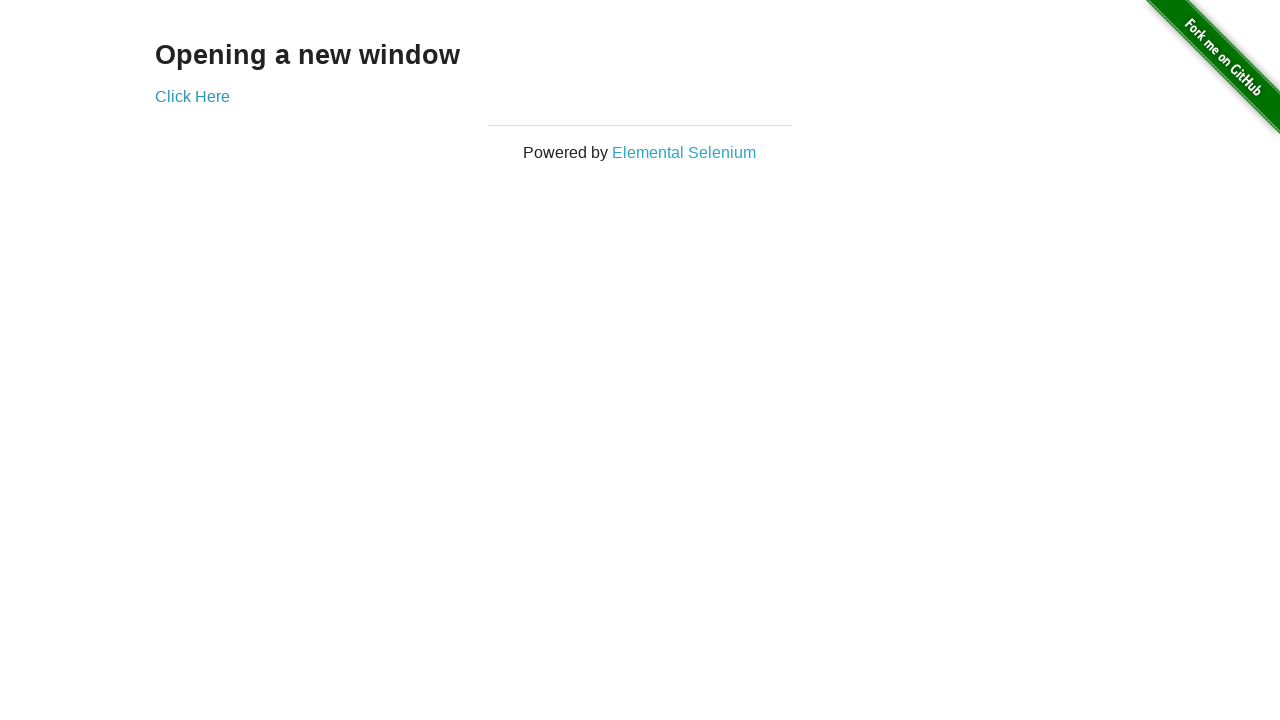